Tests hover/mouse move action to a specific heading element on the page

Starting URL: https://anhtester.com/

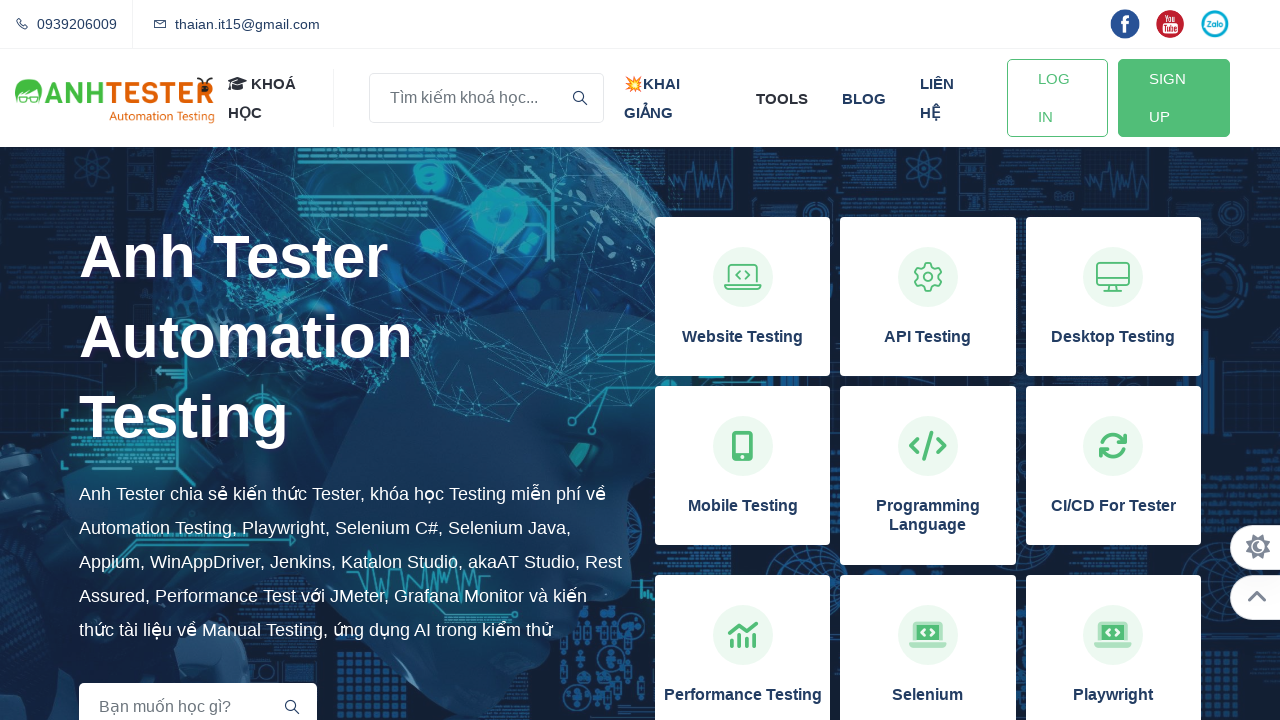

Waited for heading element 'Kiến thức Automation Testing' to be visible
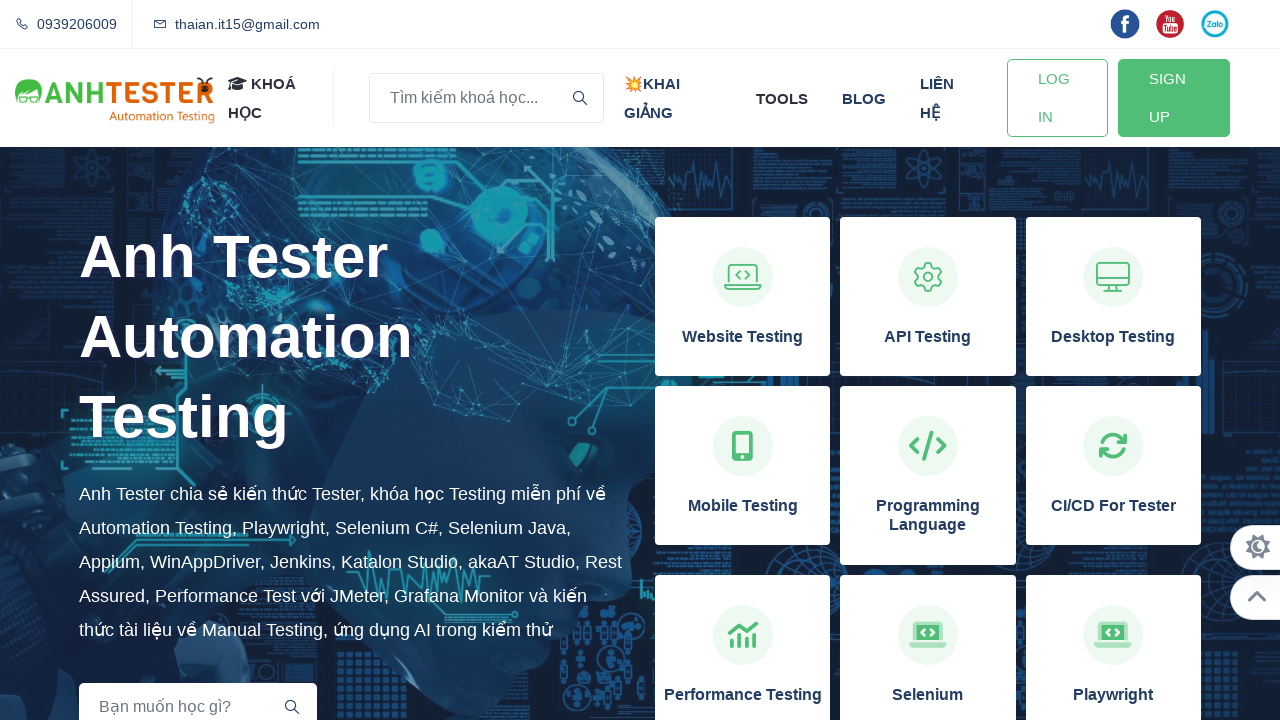

Moved mouse to heading element 'Kiến thức Automation Testing' at (640, 690) on xpath=//h2[contains(text(),'Kiến thức Automation Testing')]
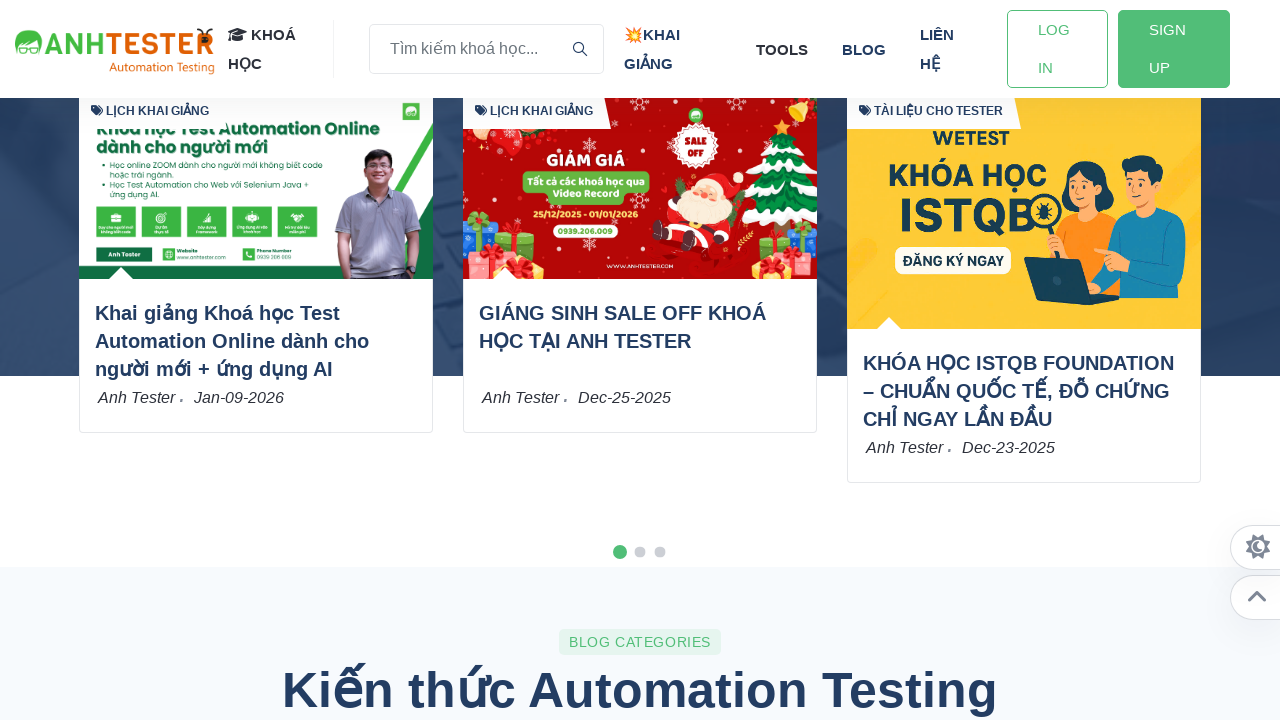

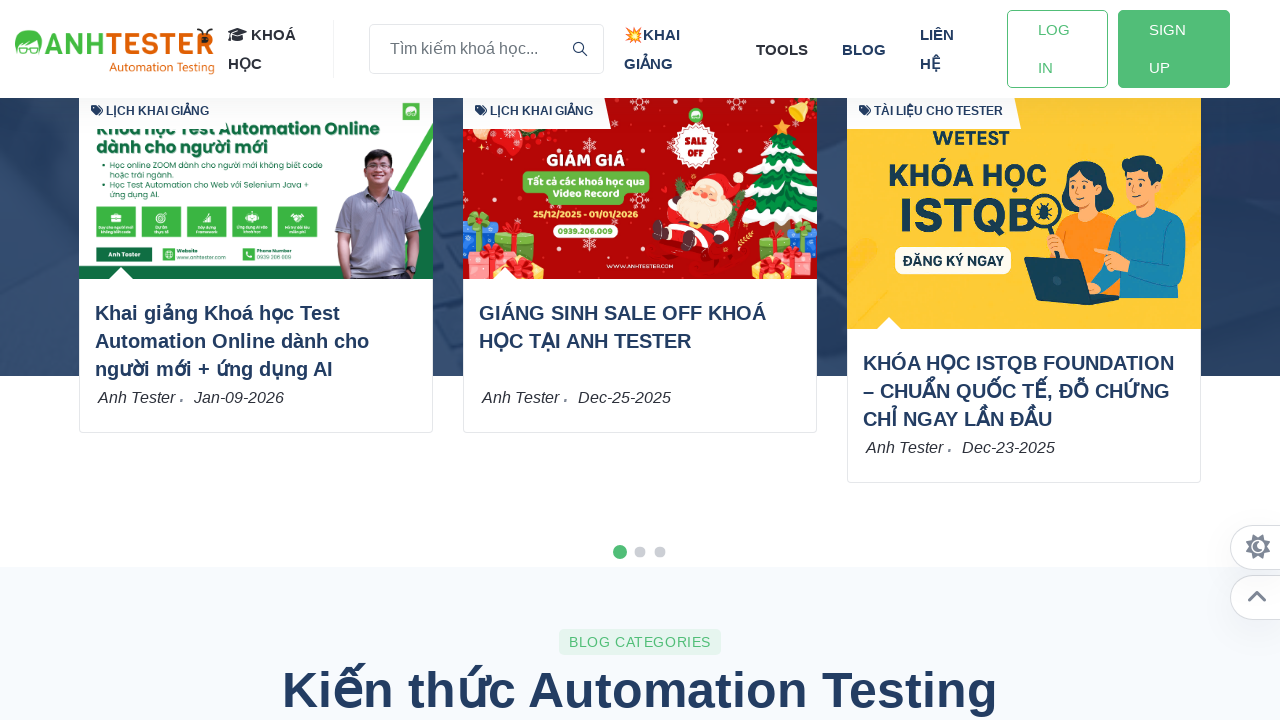